Navigates to Hegic crypto options trading page and waits for the premium price information to load and display on the page.

Starting URL: https://www.hegic.co/app#/arbitrum/trade/new?position=0&sentiment=high&strategyName=high-straddle&strikeName=straddle&period=30&asset=ETH

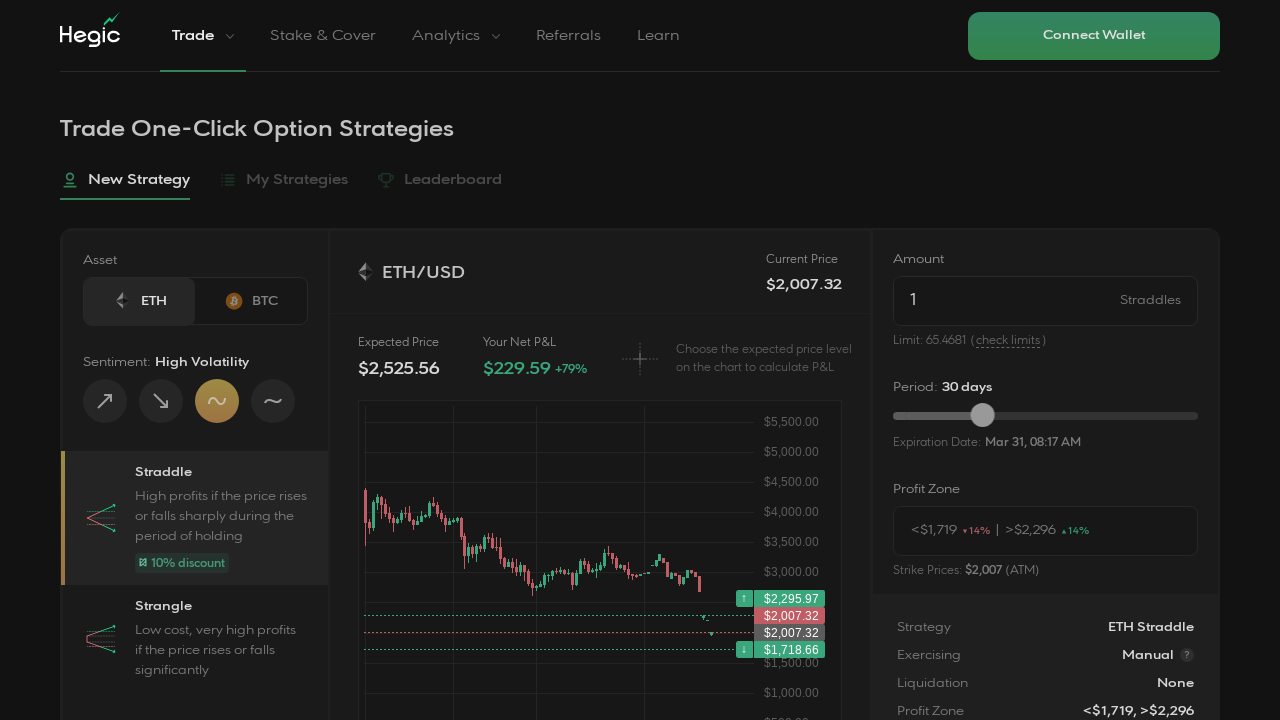

Premium info element selector appeared on page
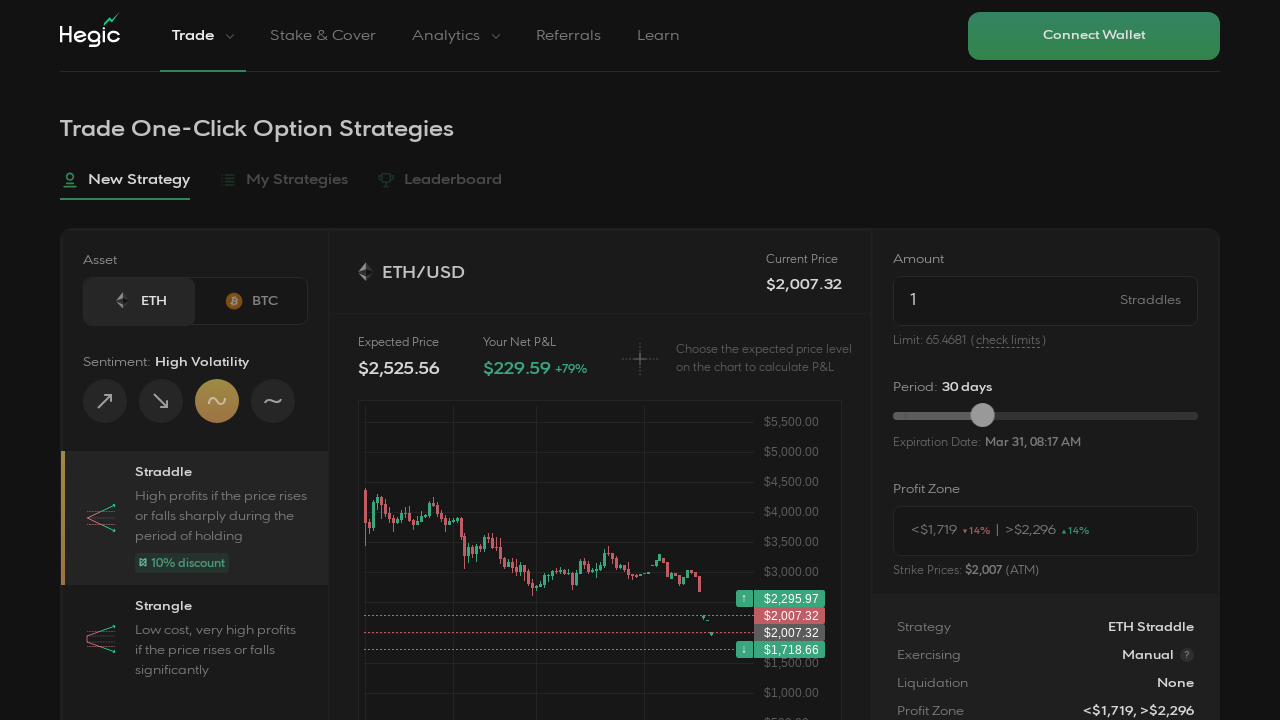

Premium price information loaded and is displaying actual value instead of loading indicator
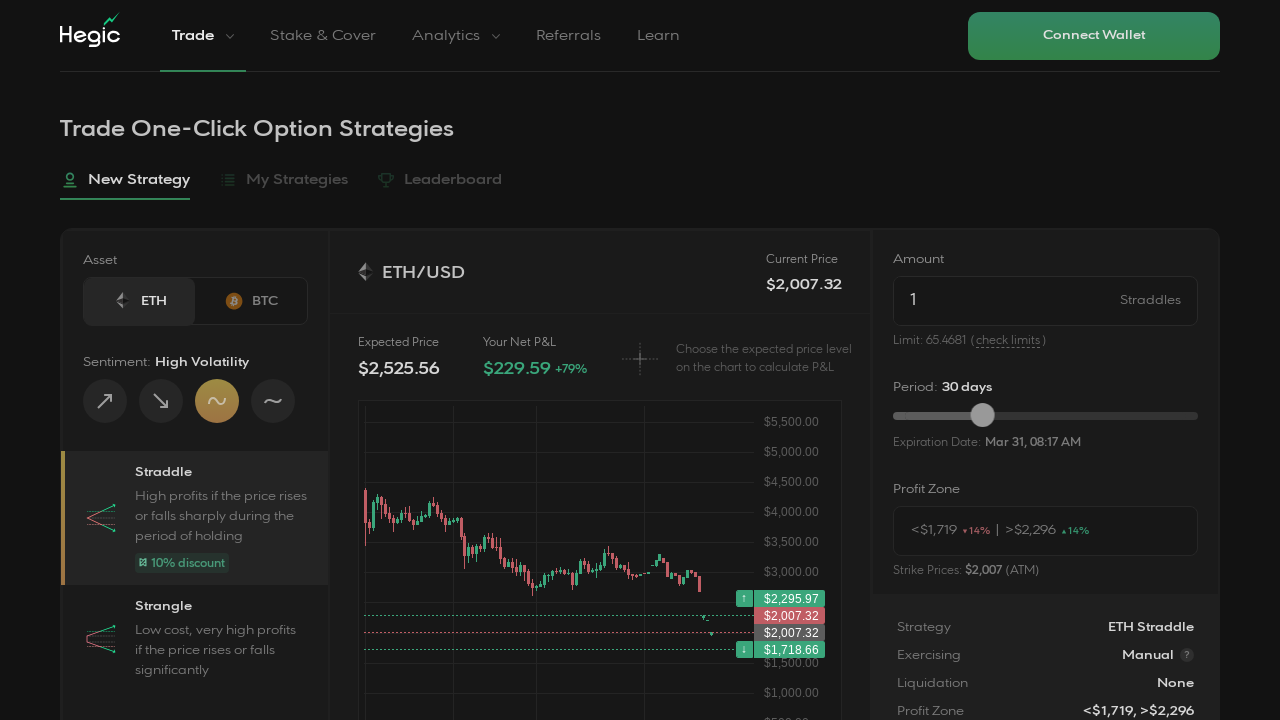

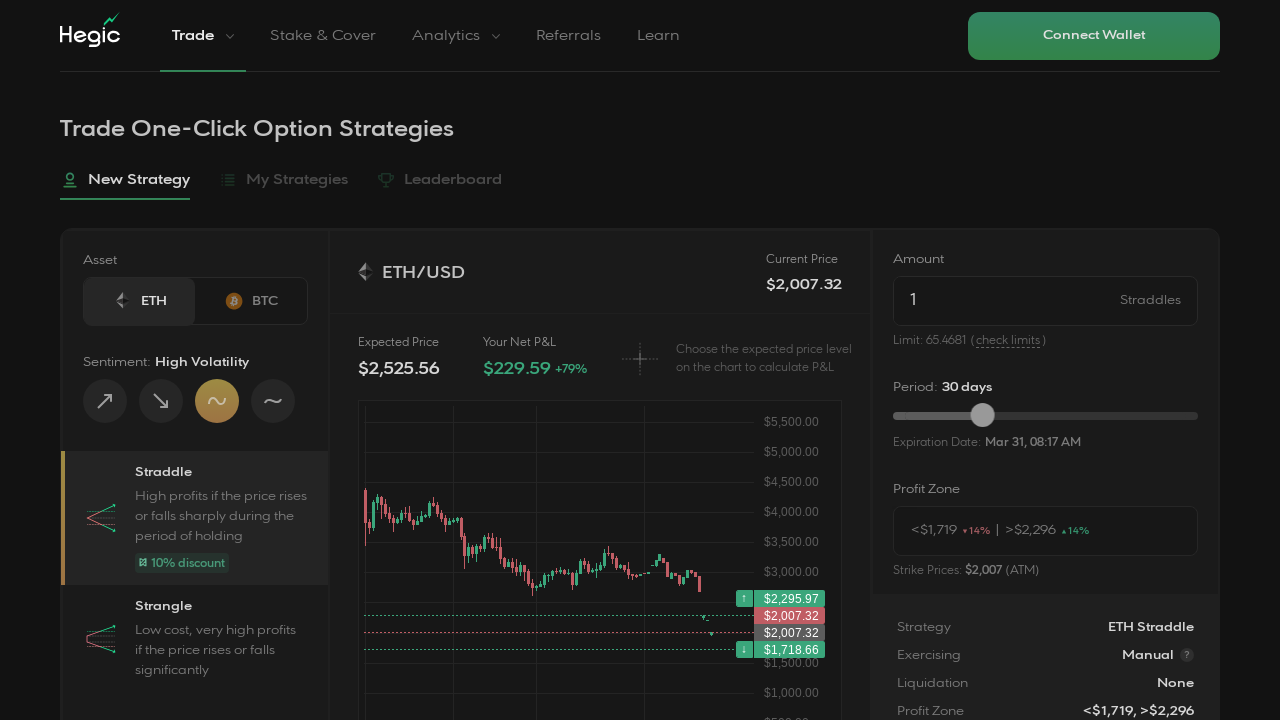